Opens a new browser window by clicking a button, switches to it, verifies the content, then switches back to main window

Starting URL: https://demoqa.com/browser-windows

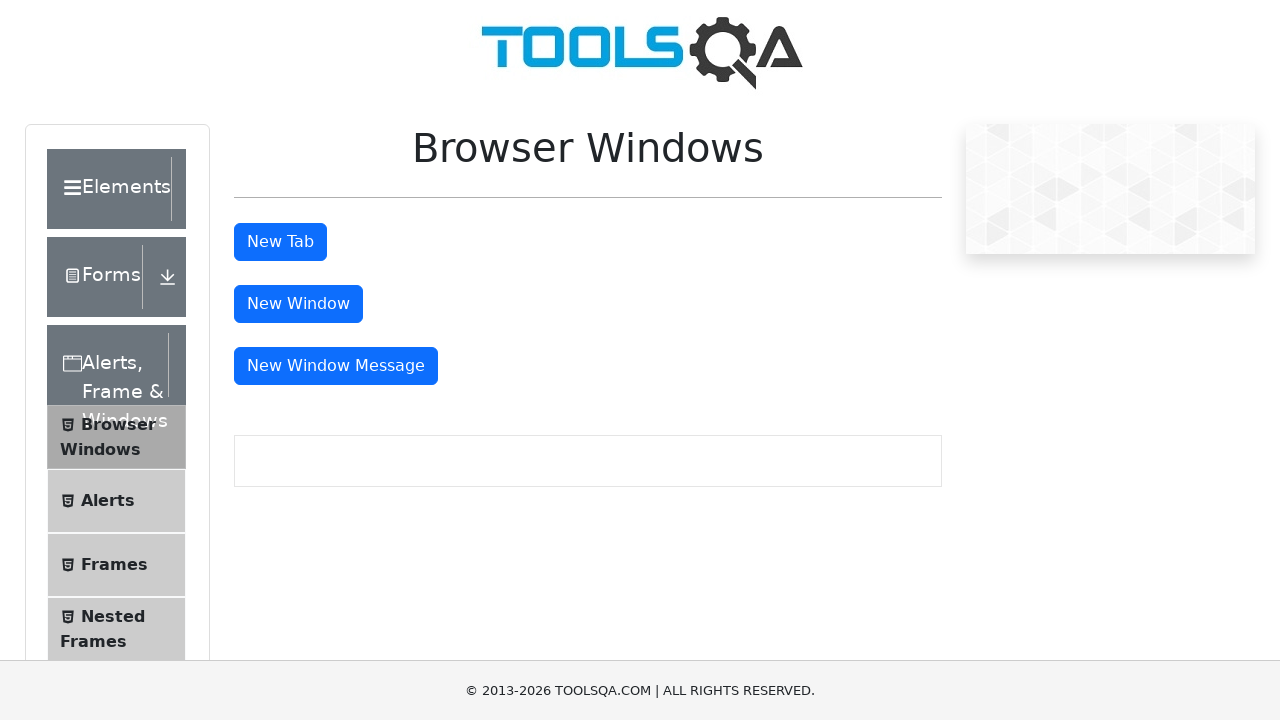

Clicked button to open new browser window at (298, 304) on #windowButton
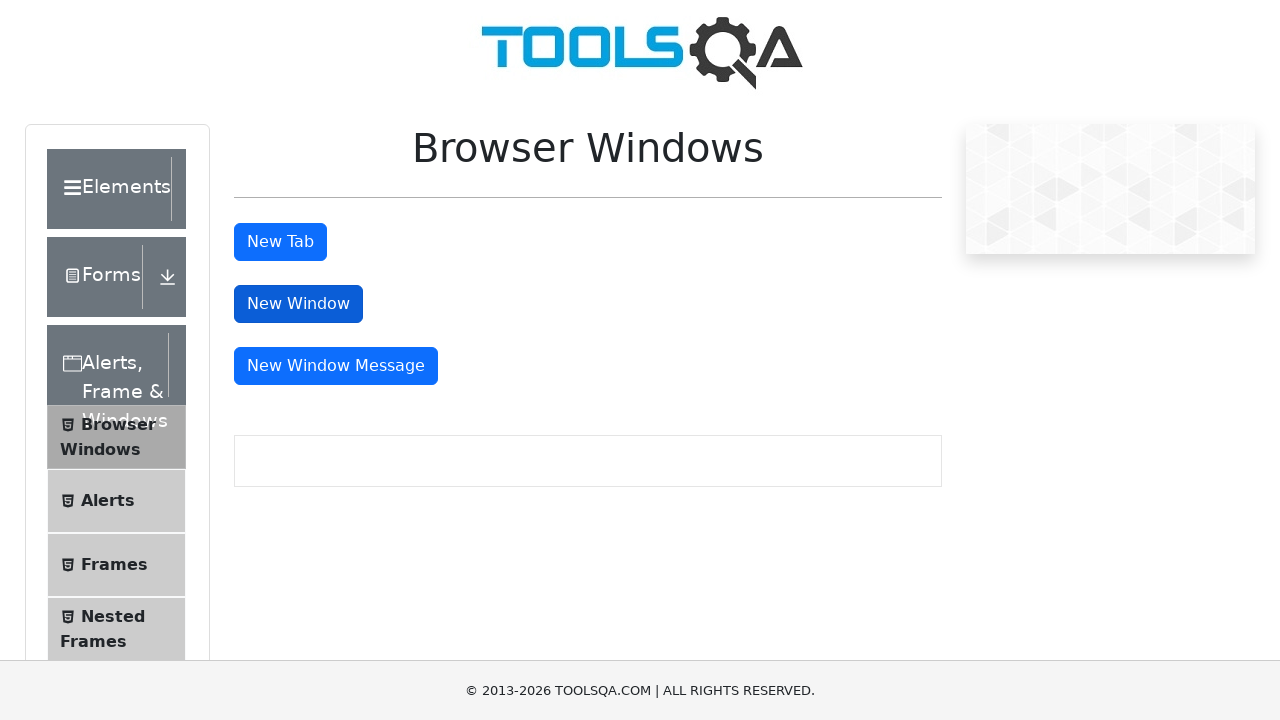

New window opened and captured
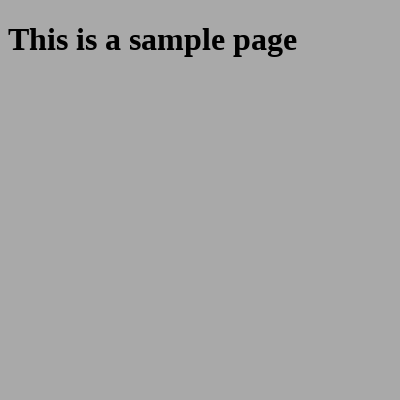

New window page load completed
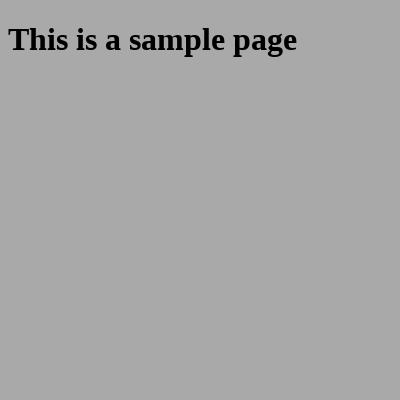

Retrieved sample heading text from new window
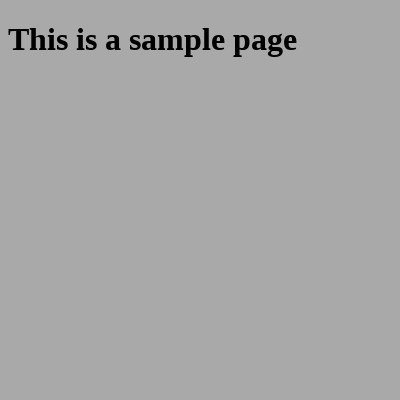

Verified sample page text is present in new window
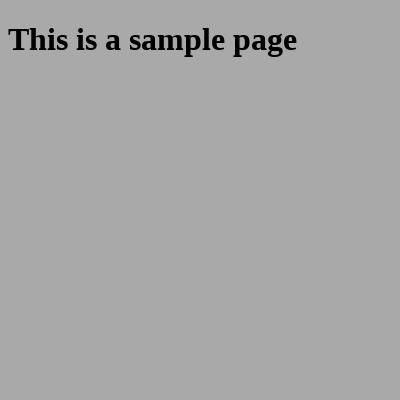

Closed new browser window and switched back to main window
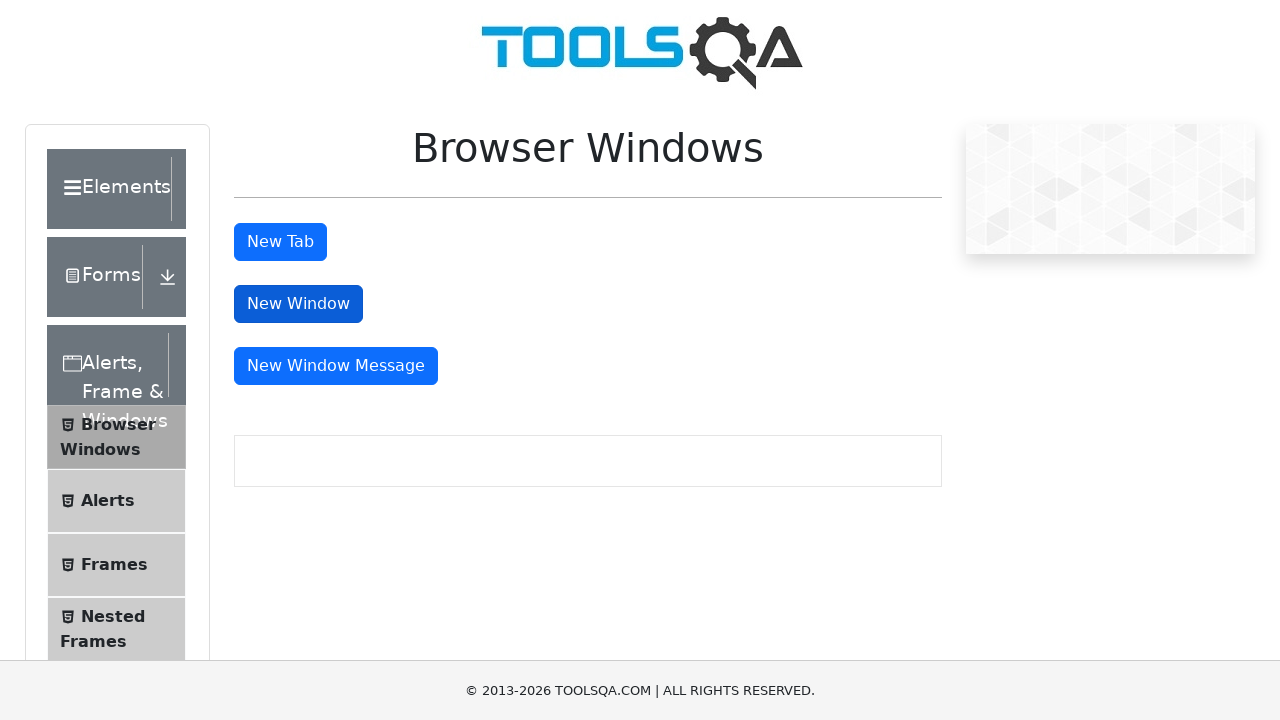

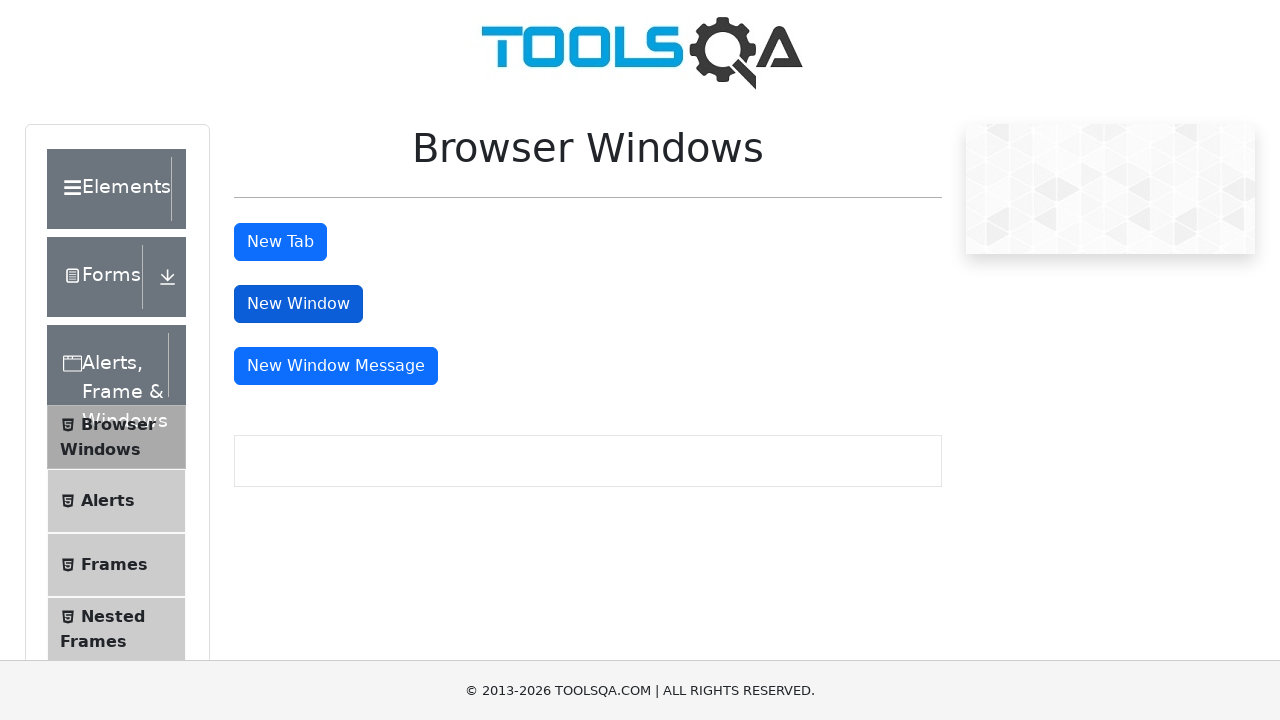